Tests basic browser window manipulation by navigating to Educastic website, maximizing the window, entering fullscreen mode, pressing escape key, and resizing the window to specific dimensions.

Starting URL: https://www.educastic.com/

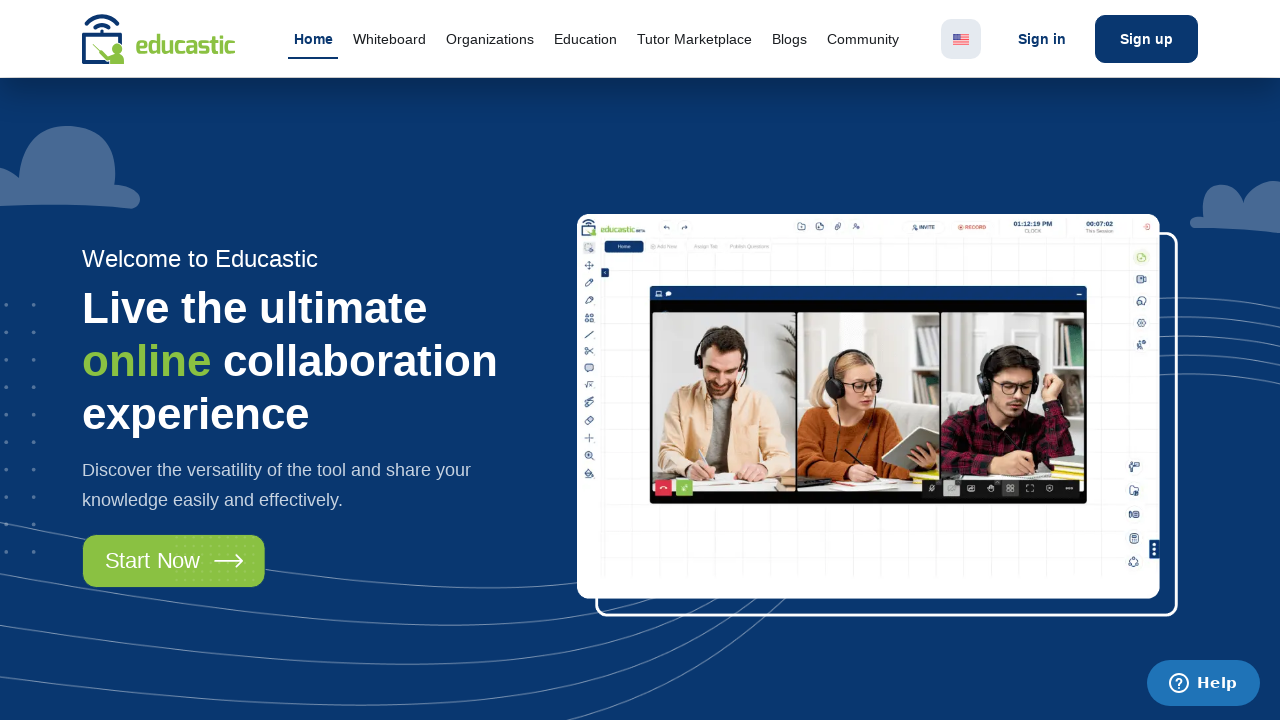

Navigated to Educastic website
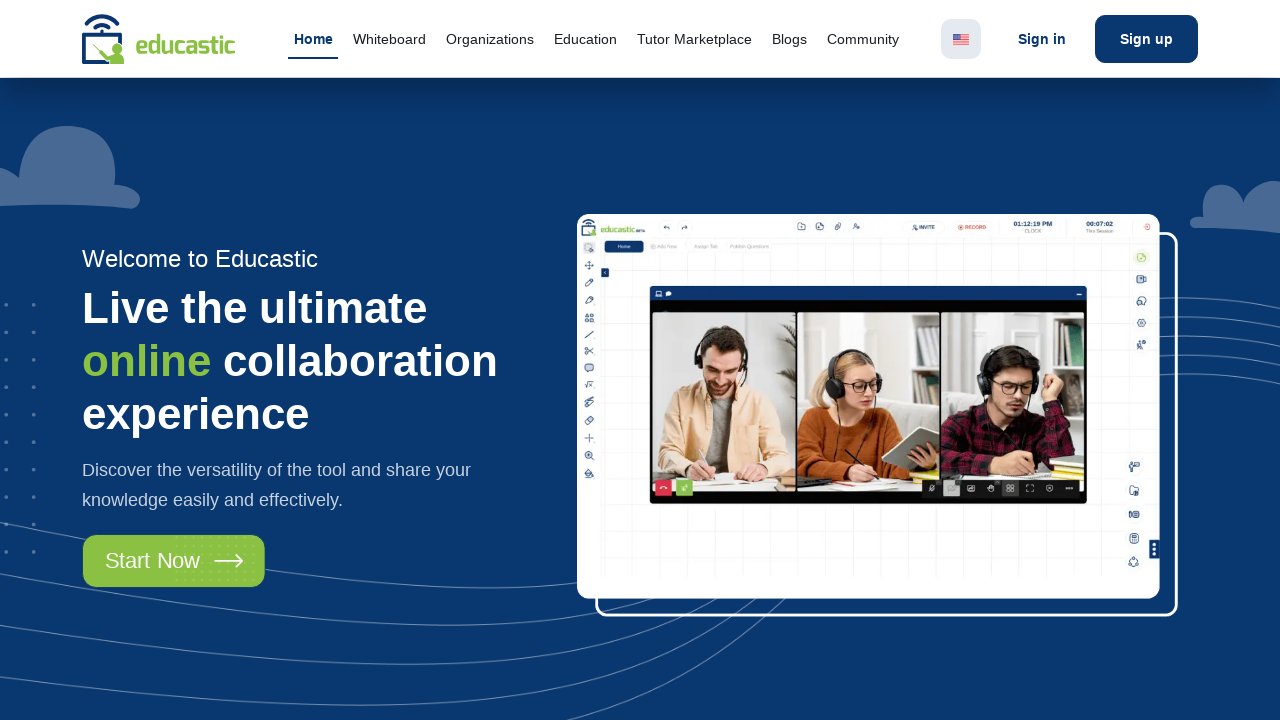

Maximized browser window to 1920x1080
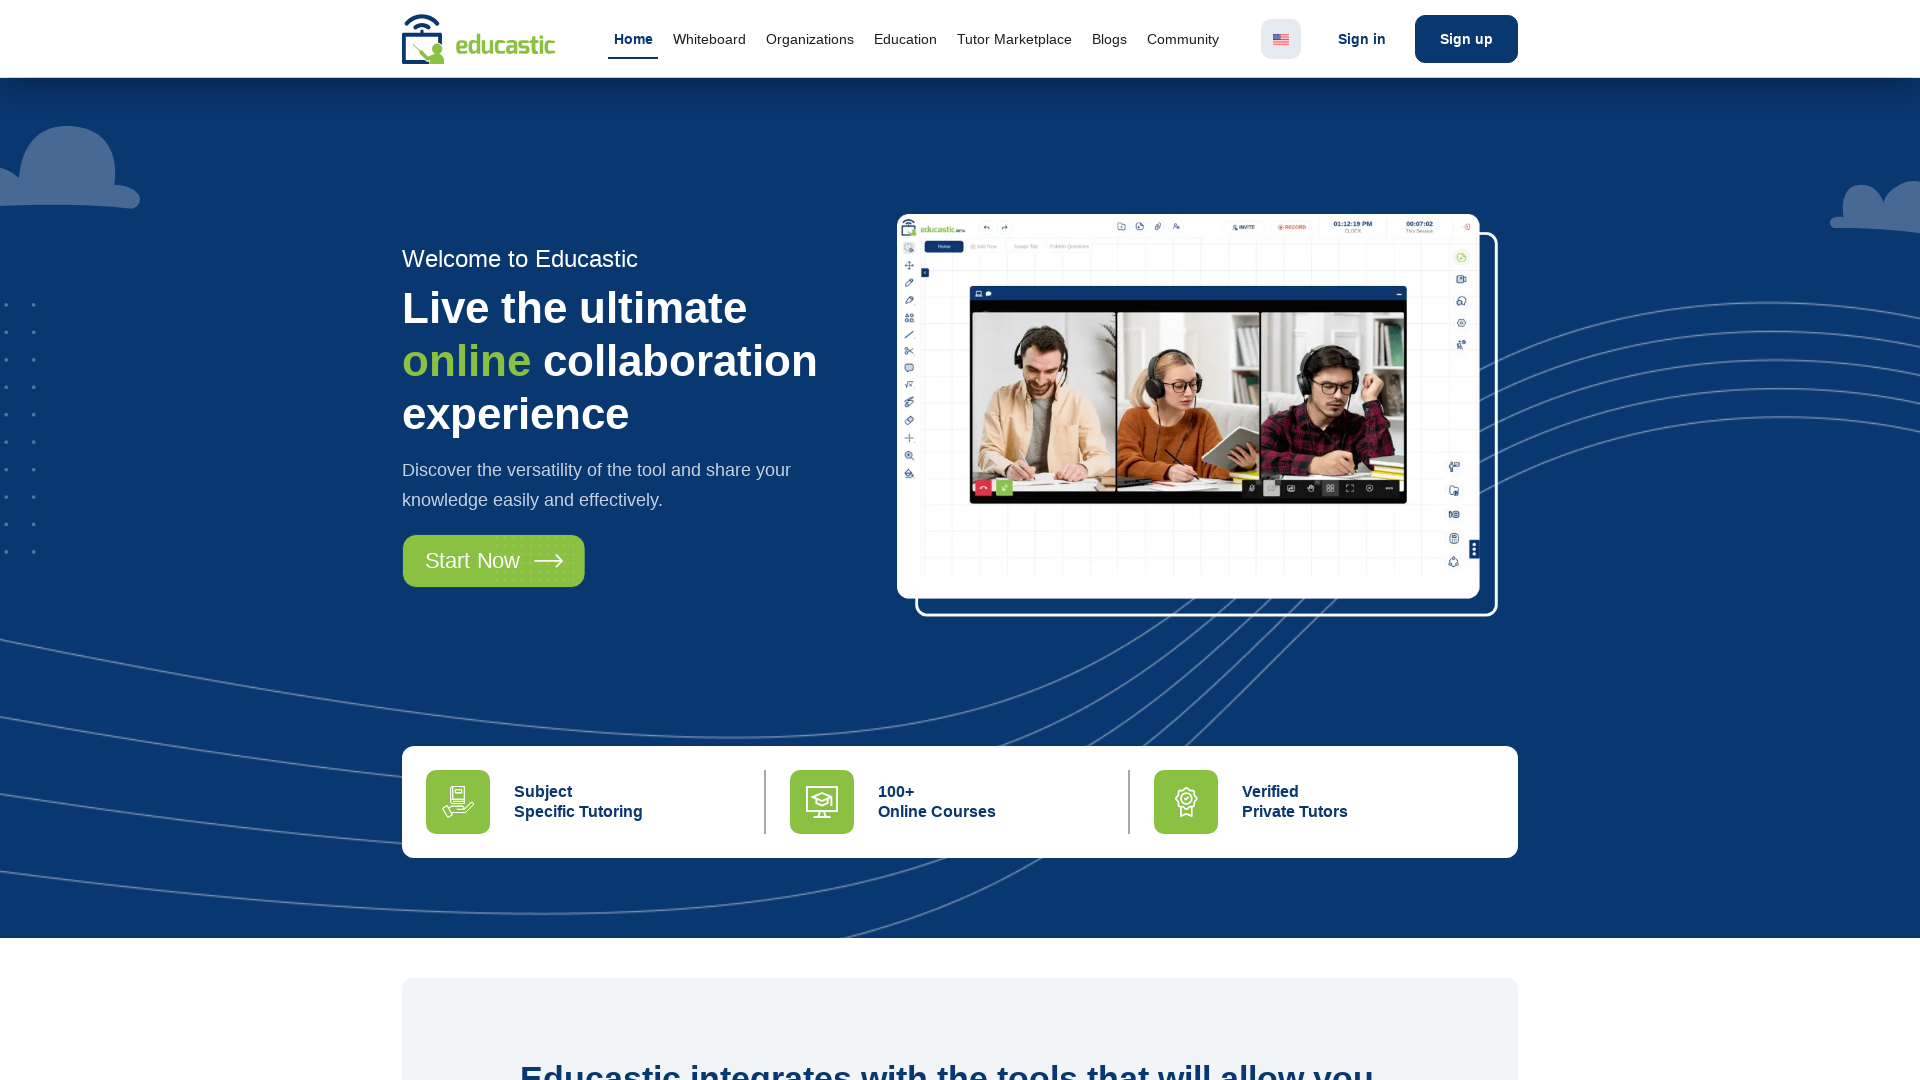

Page loaded and DOM content rendered
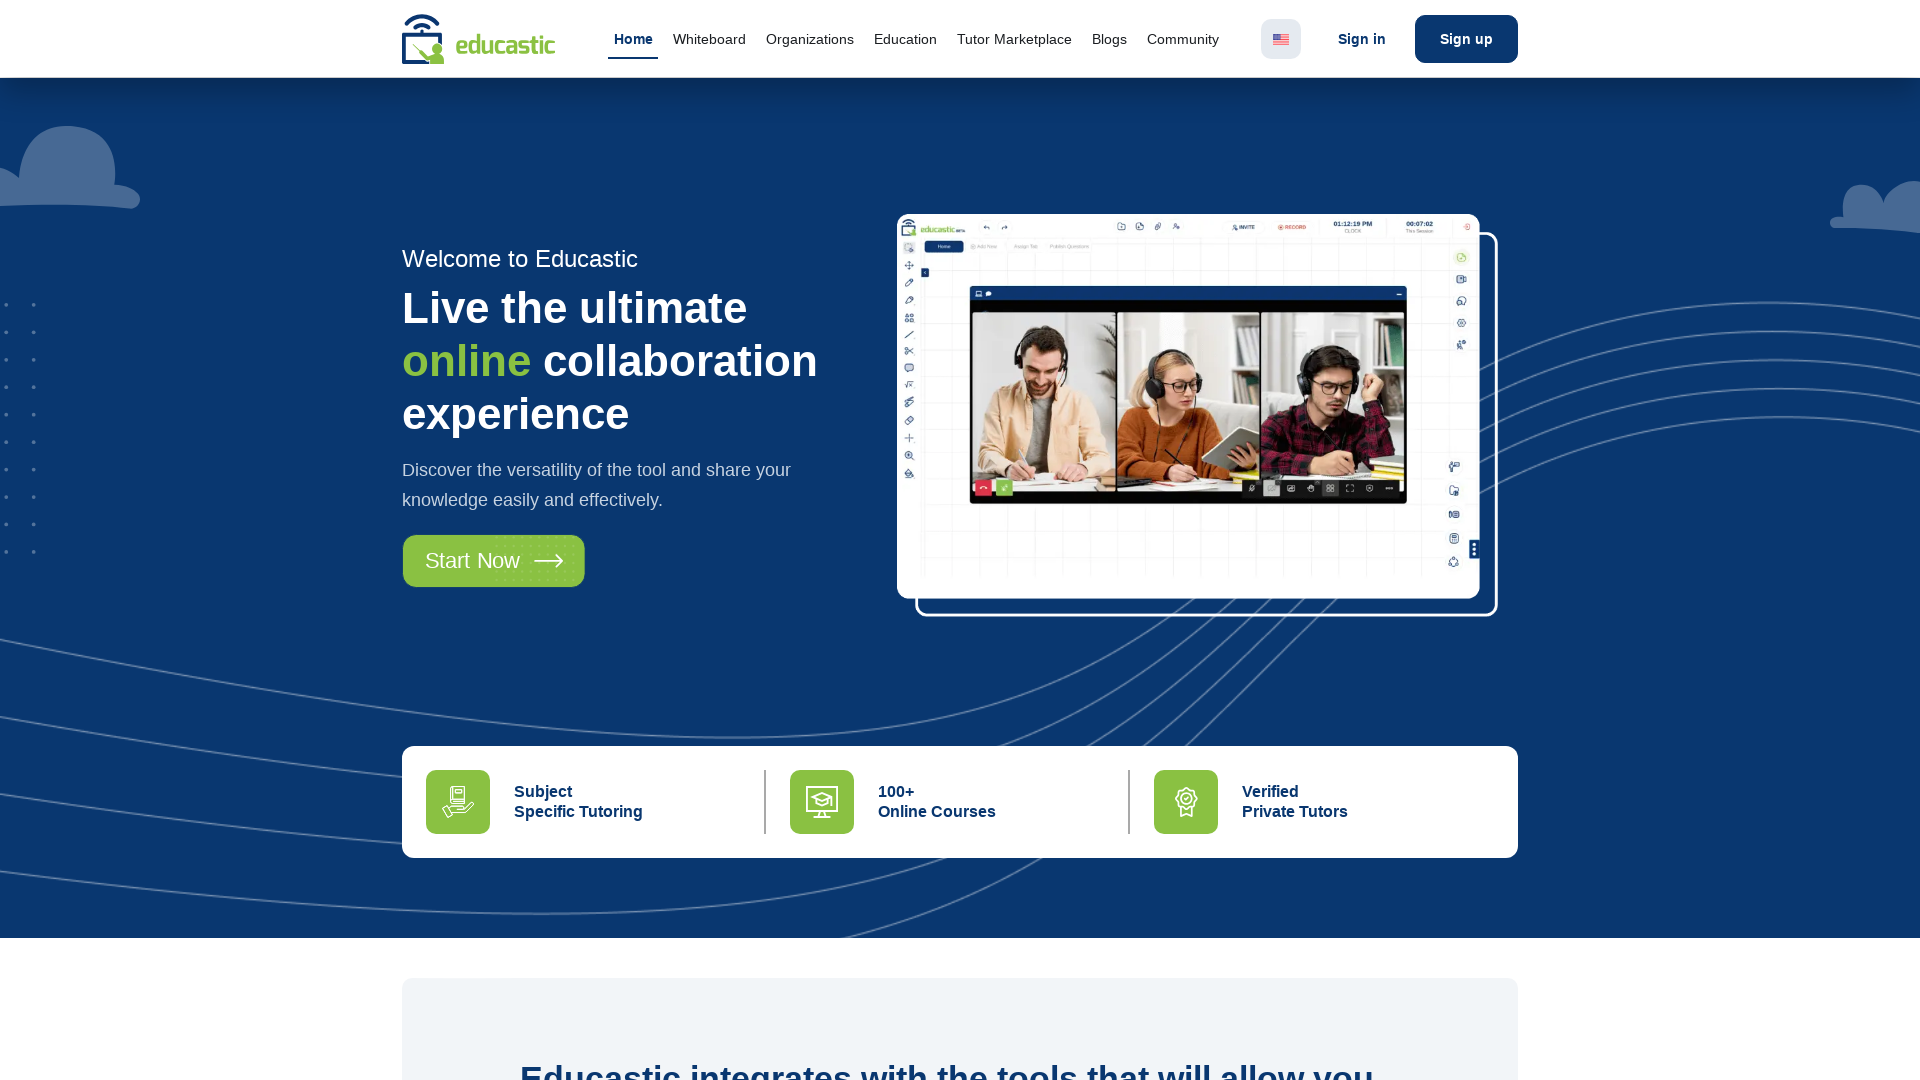

Pressed Escape key to exit fullscreen or close popups
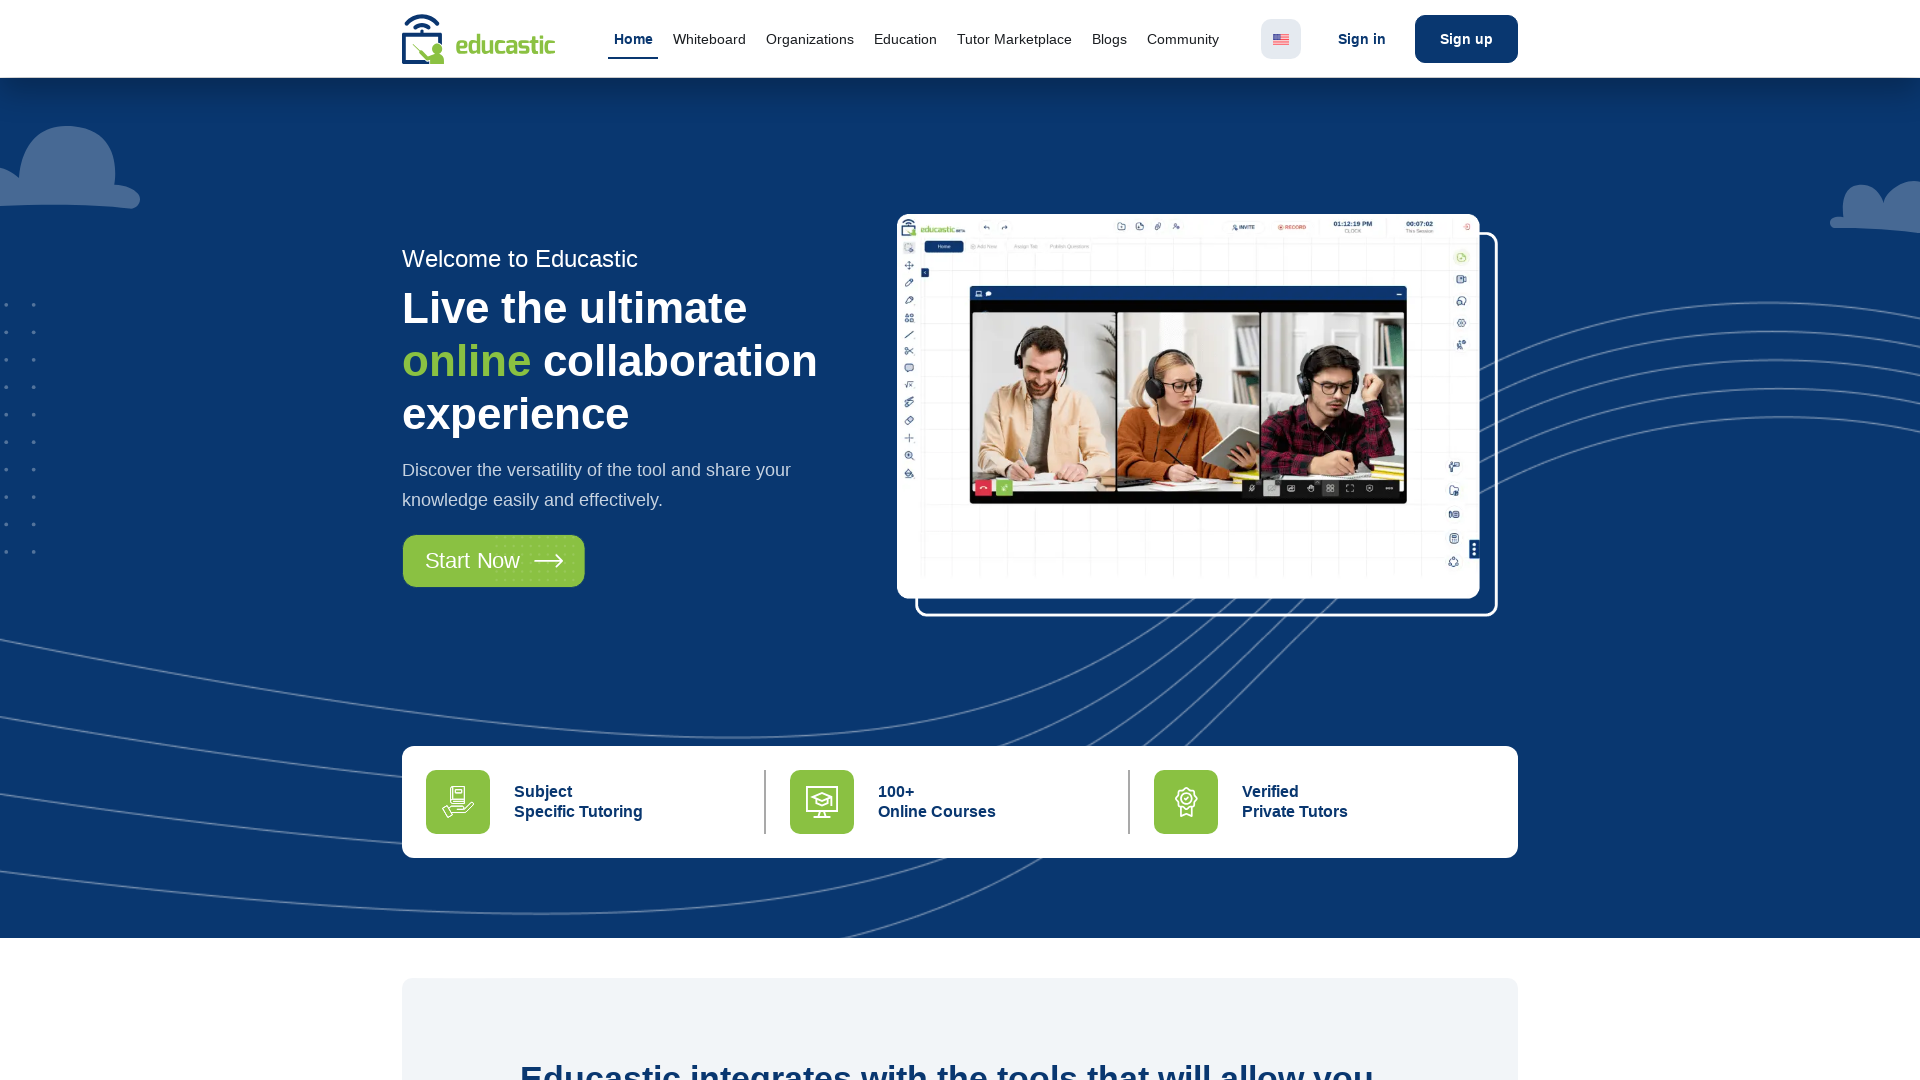

Resized window to 400x800 dimensions
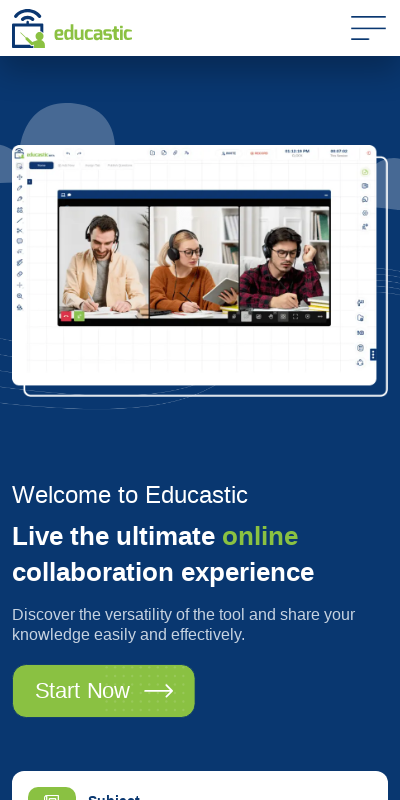

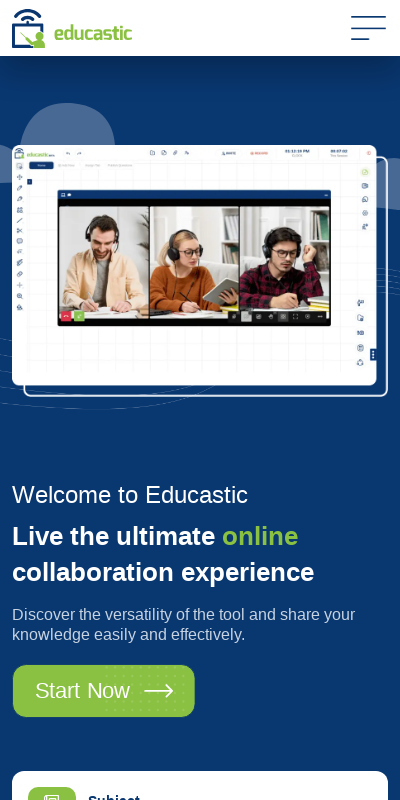